Tests dropdown selection functionality by selecting options by text and by index, then verifying the selected values

Starting URL: https://the-internet.herokuapp.com/dropdown

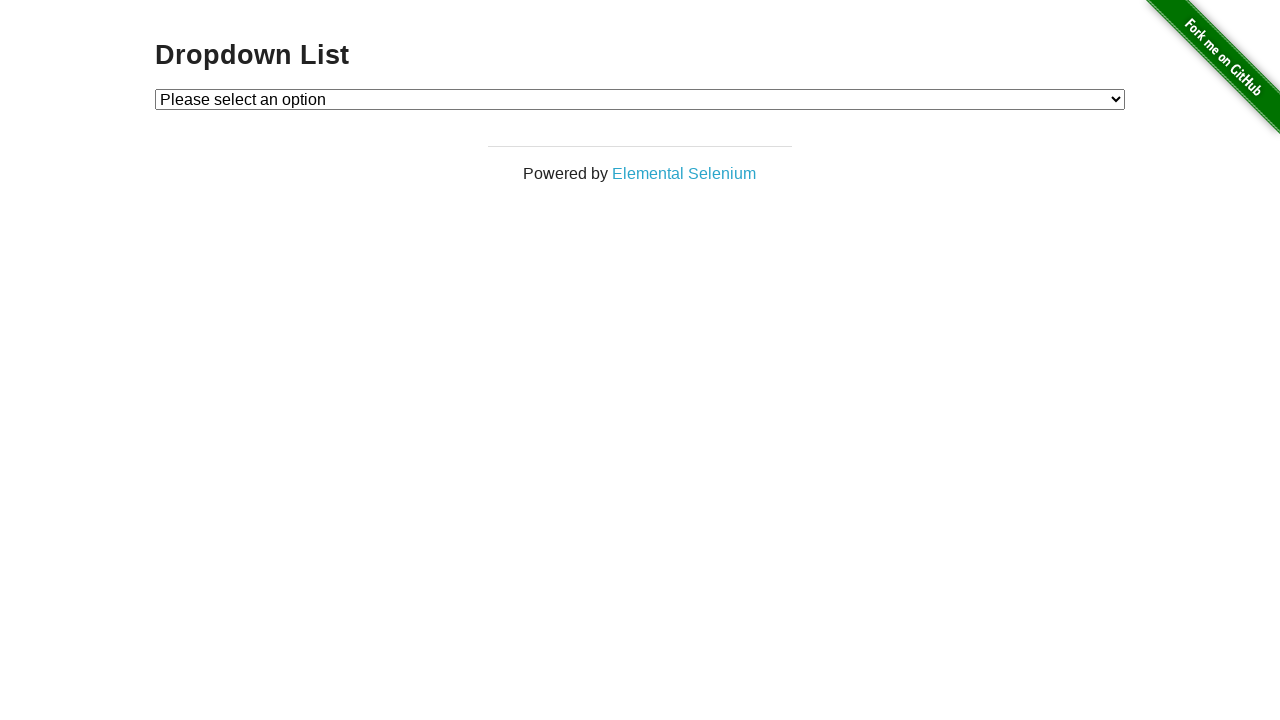

Selected 'Option 1' from dropdown by text on #dropdown
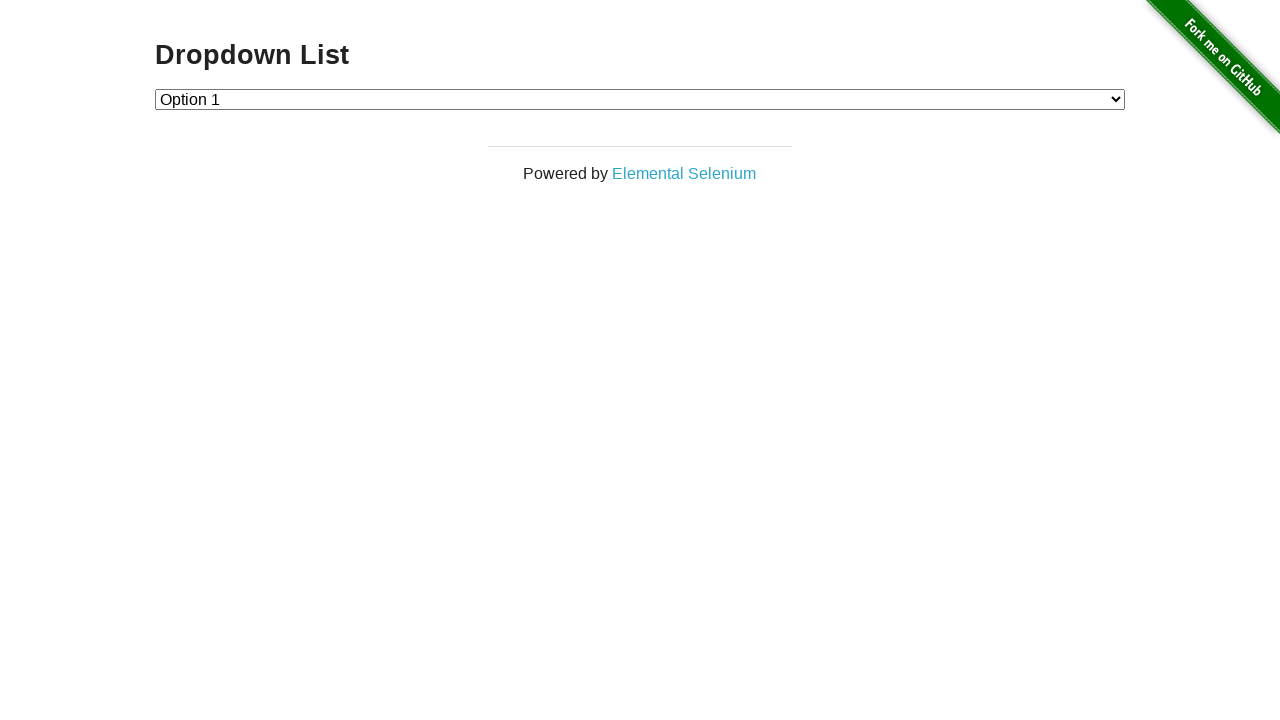

Retrieved dropdown value after selecting Option 1
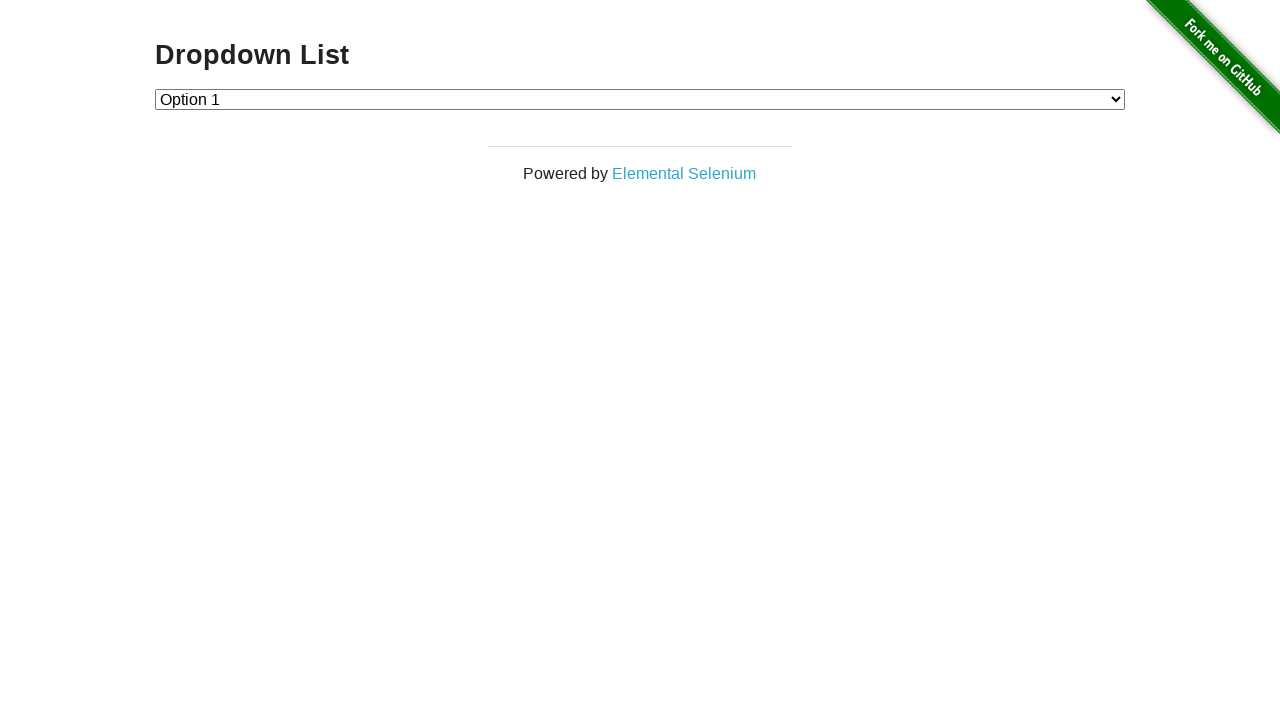

Asserted that dropdown value is '1' for Option 1
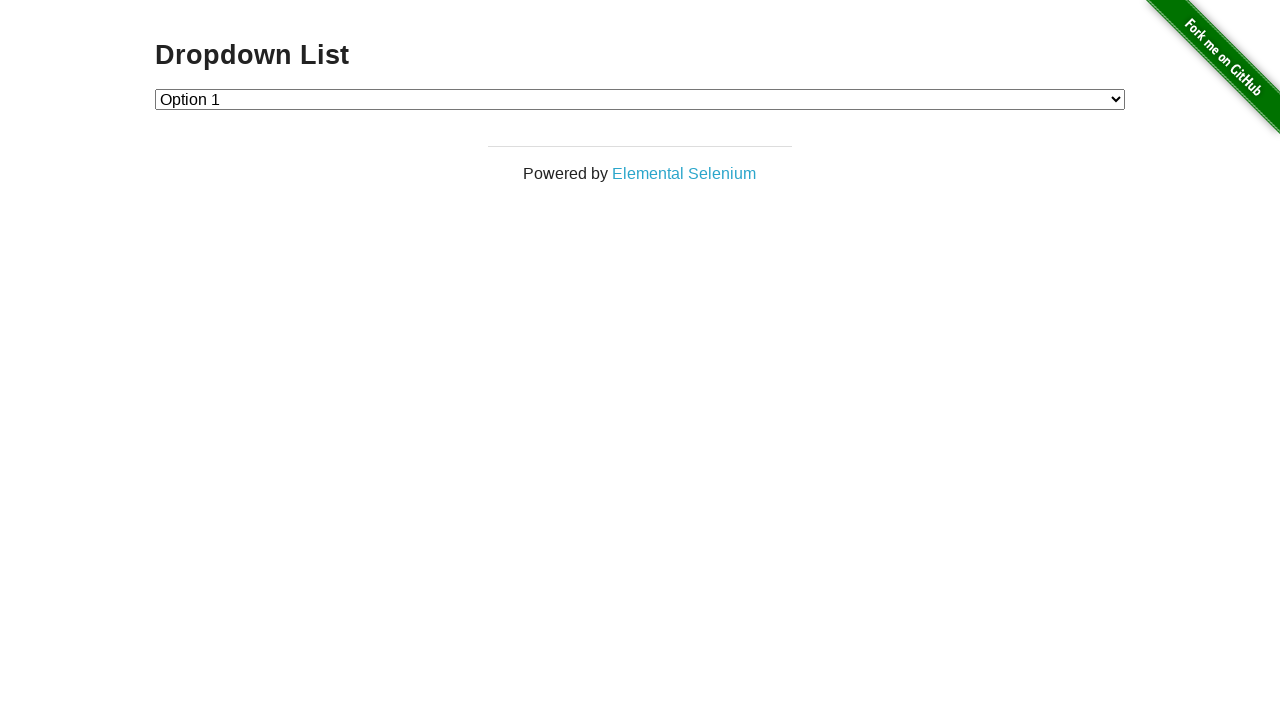

Selected option at index 2 (Option 2) from dropdown on #dropdown
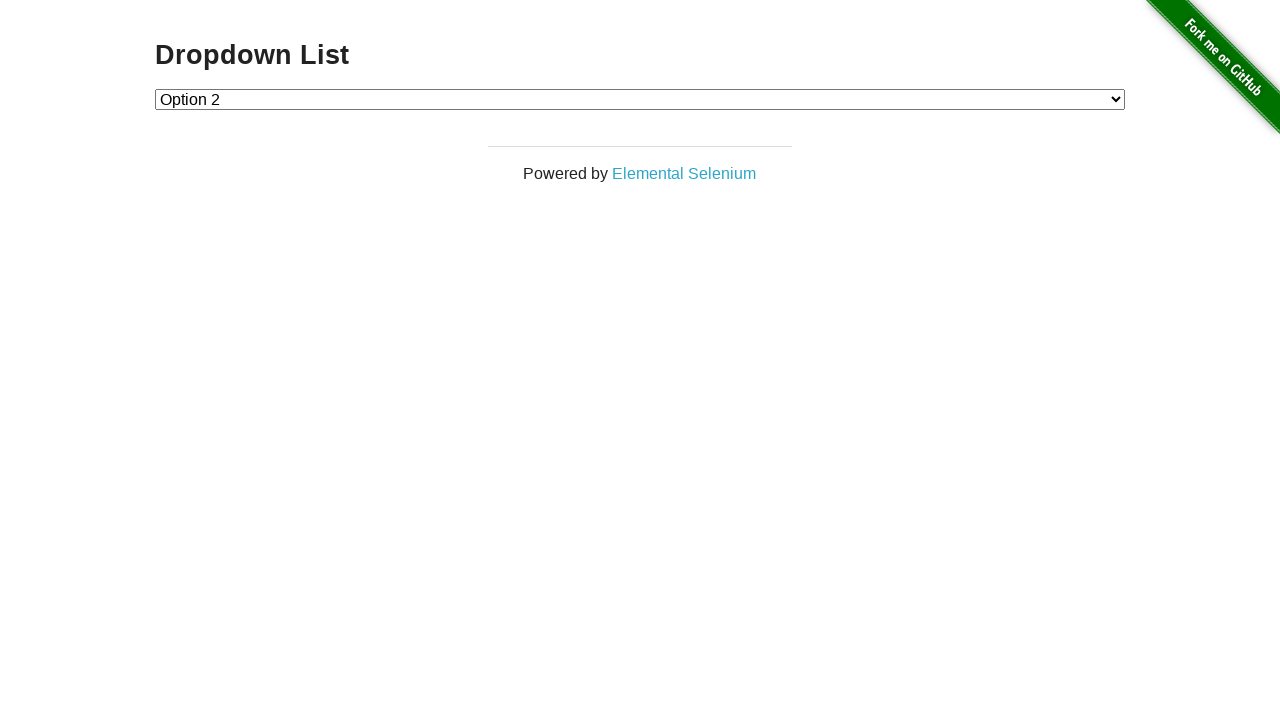

Retrieved dropdown value after selecting Option 2
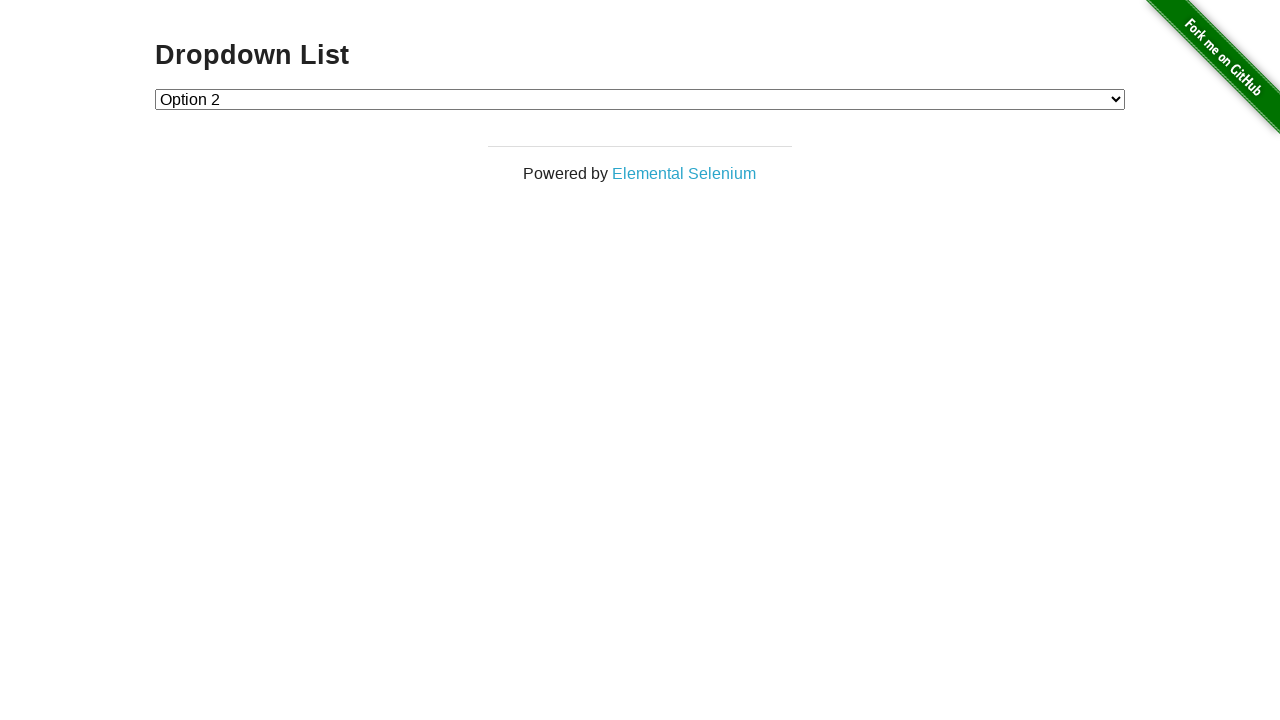

Asserted that dropdown value is '2' for Option 2
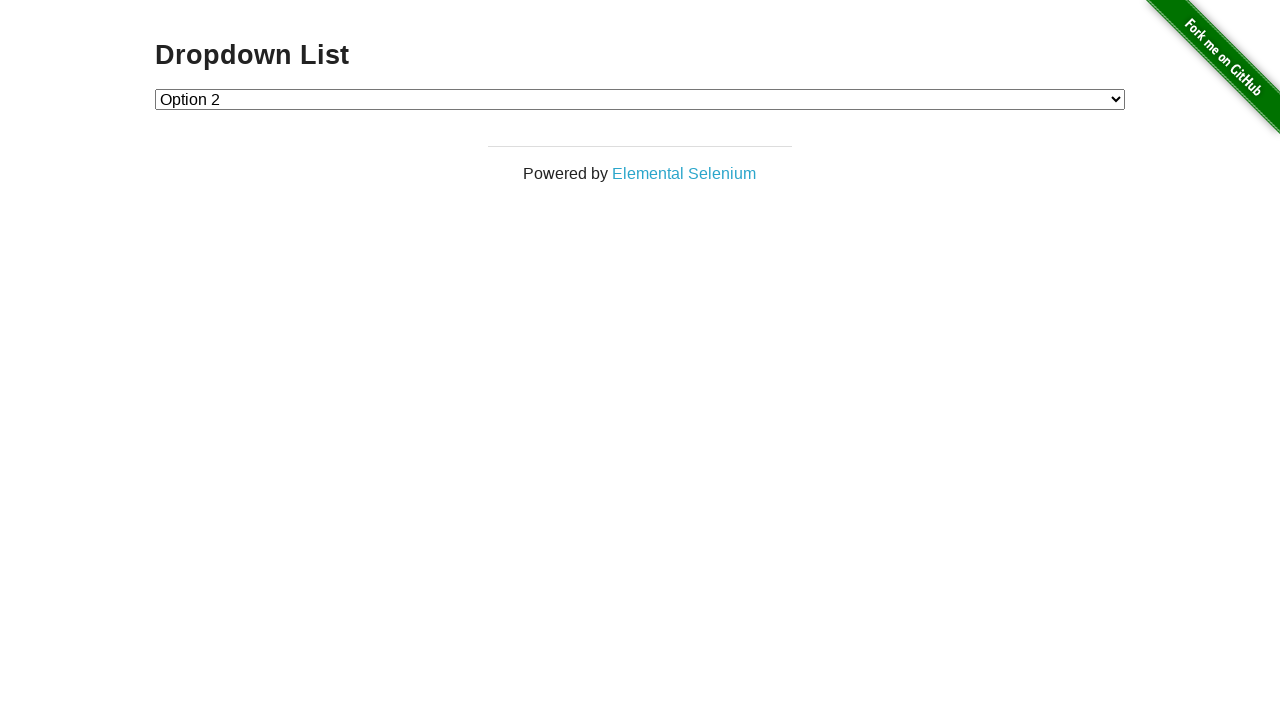

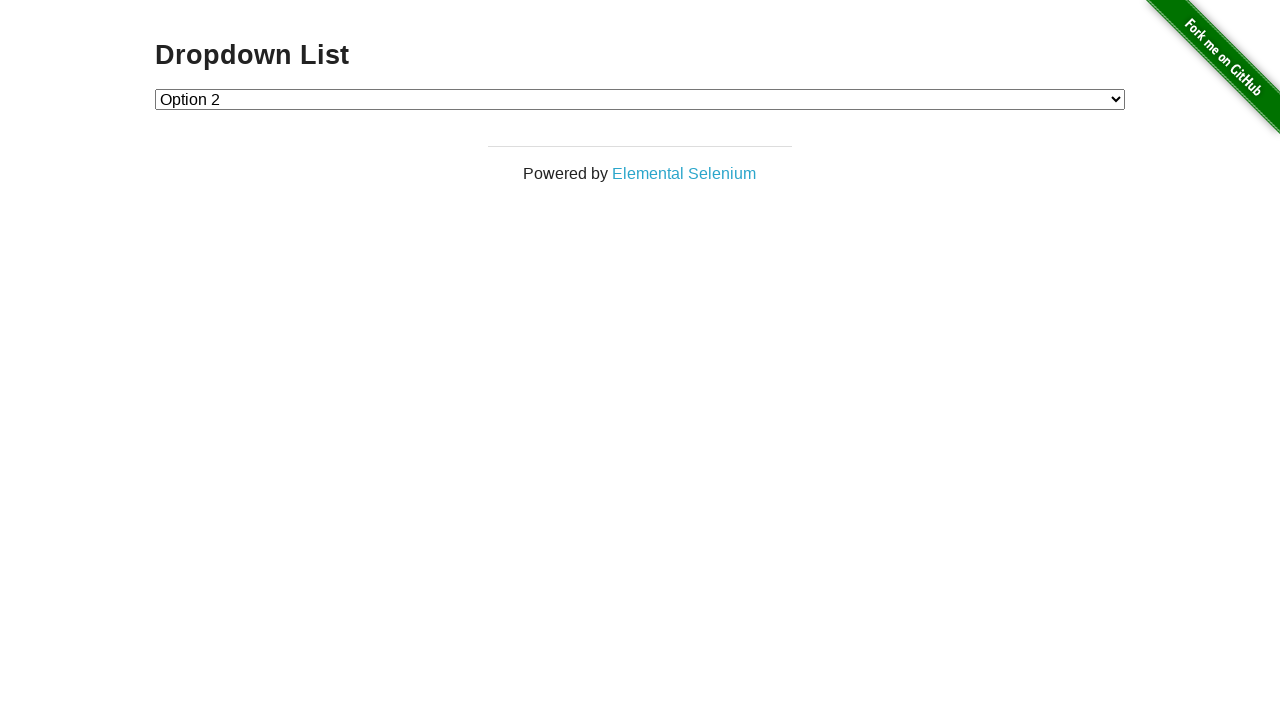